Navigates to a tutorials page and scrolls to a specific element (author name link) using JavaScript scroll into view

Starting URL: https://www.hyrtutorials.com/p/basic-controls.html

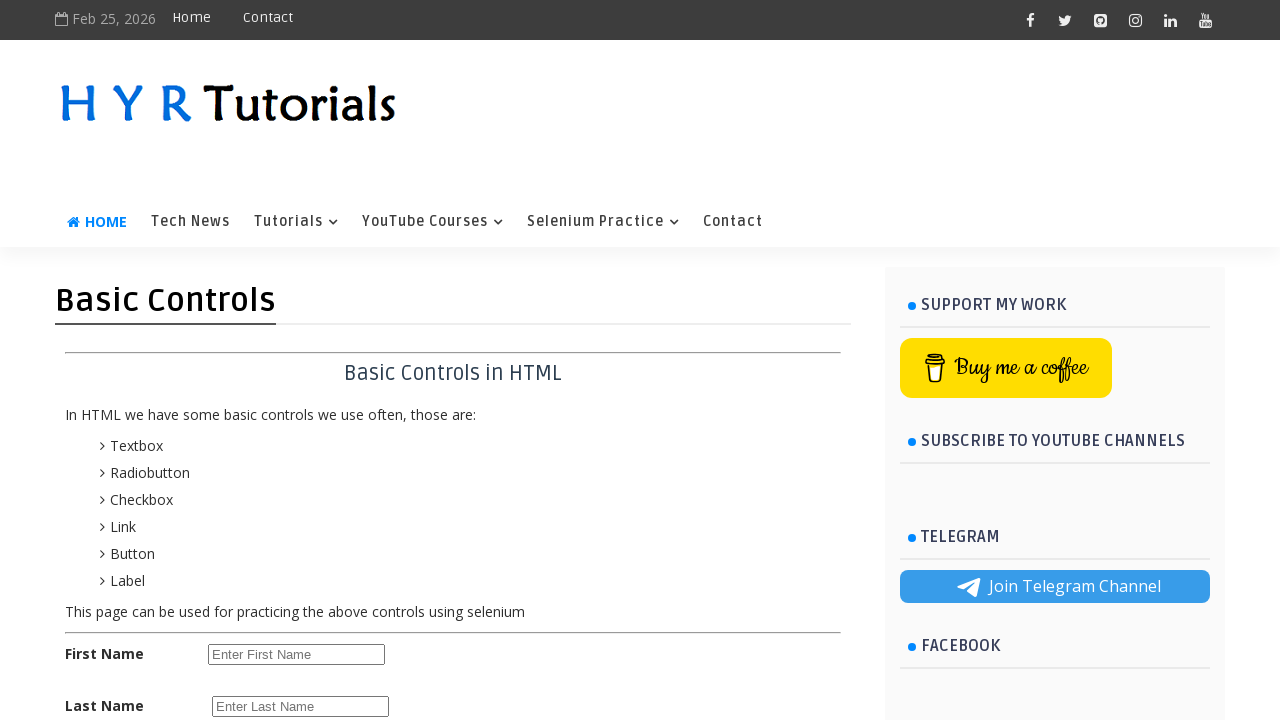

Navigated to basic controls tutorials page
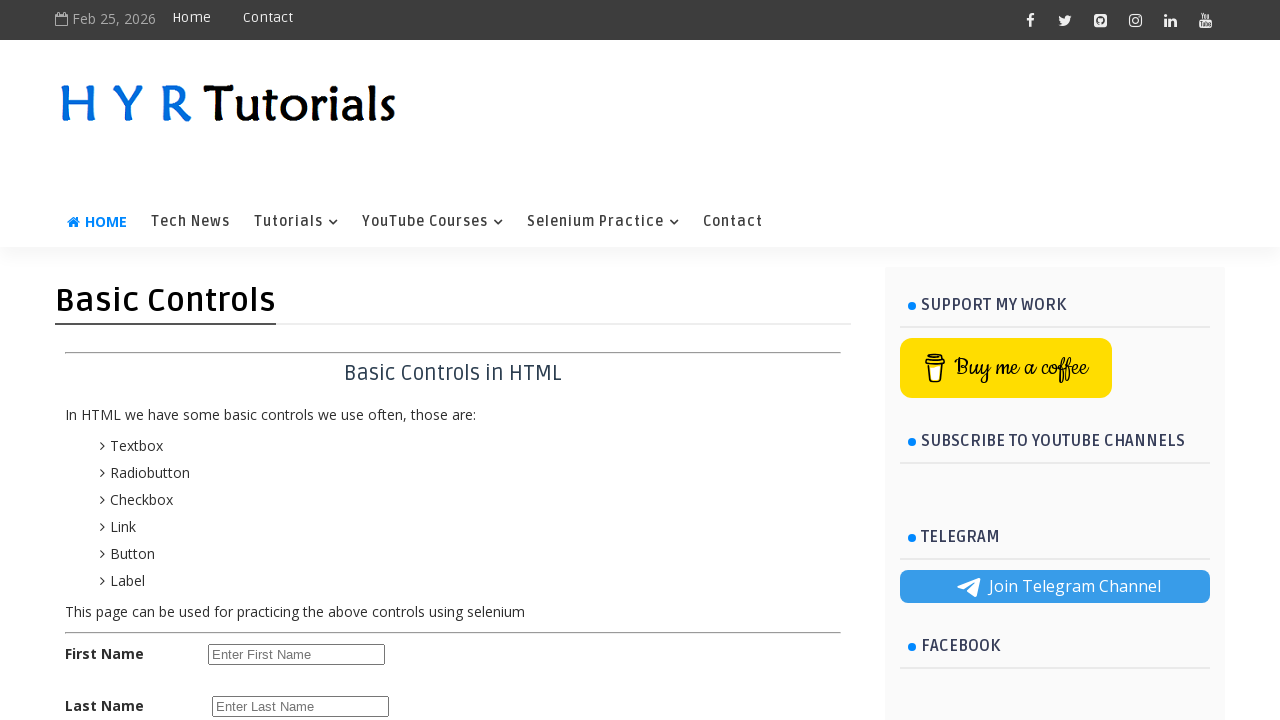

Located author name link element 'Yada Giri Reddy'
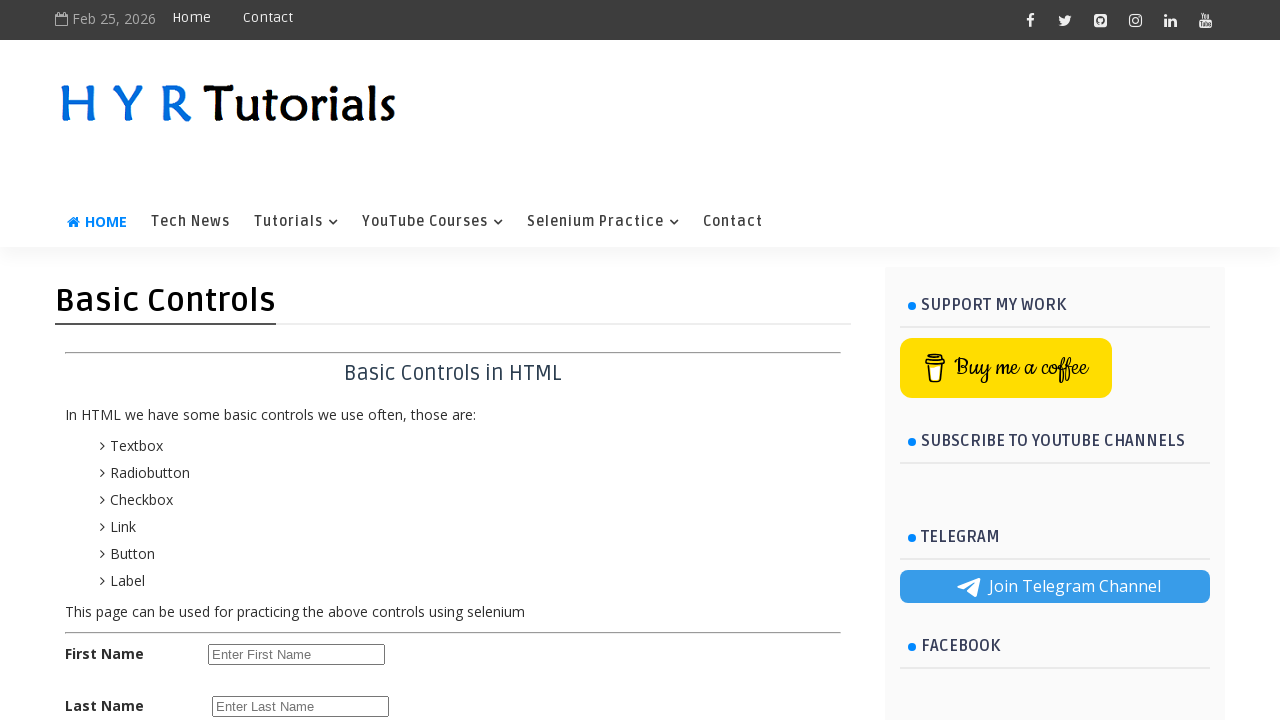

Scrolled to author name link using JavaScript scrollIntoView
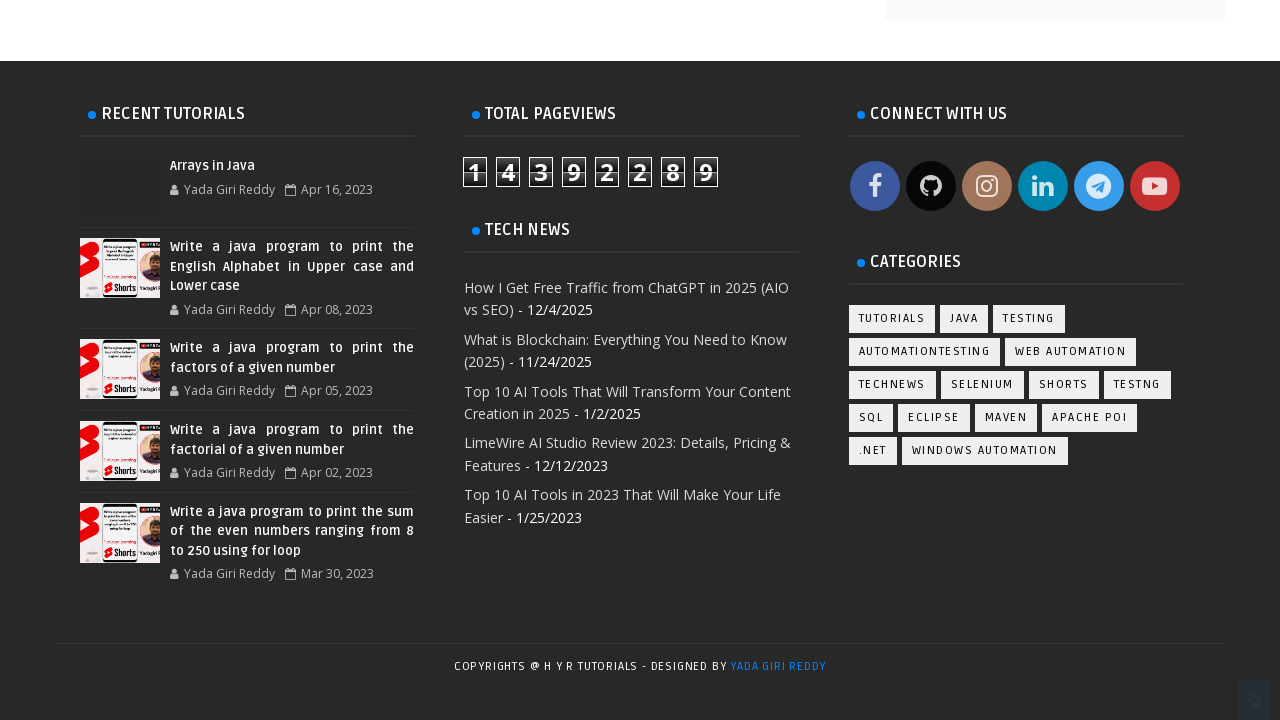

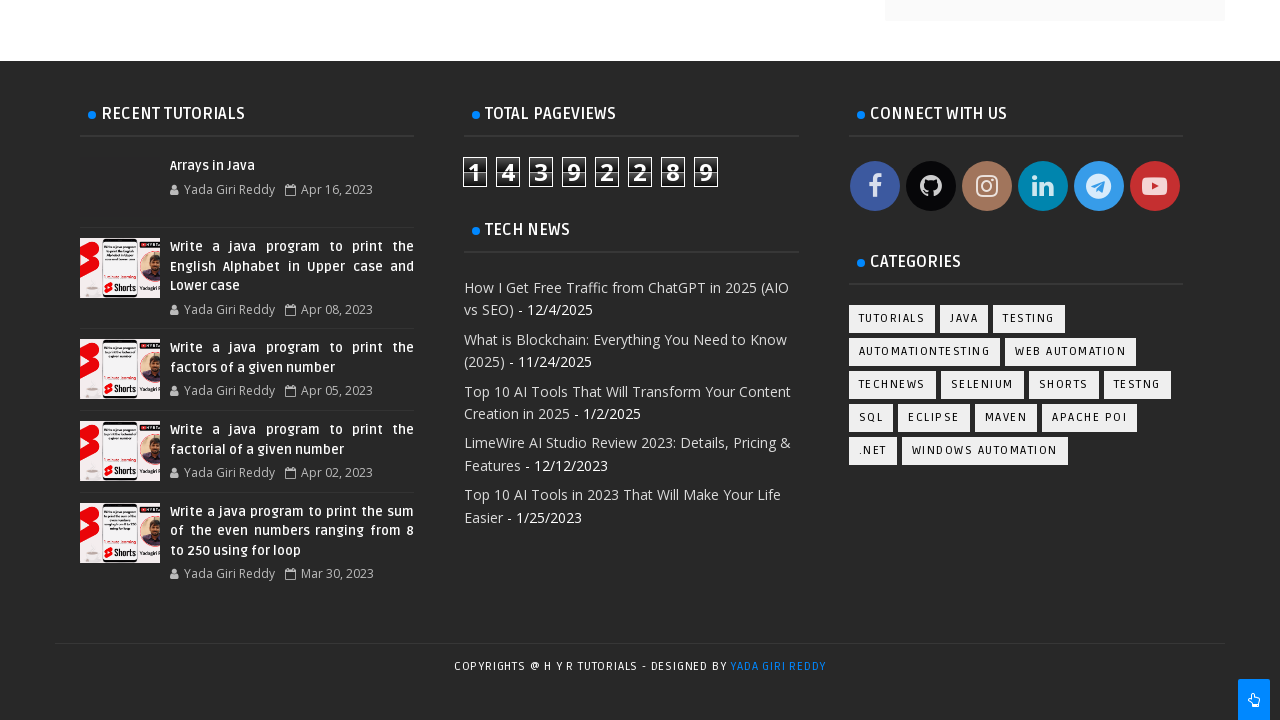